Tests the Python.org search functionality by entering "pycon" as a search query and verifying results are returned

Starting URL: http://www.python.org

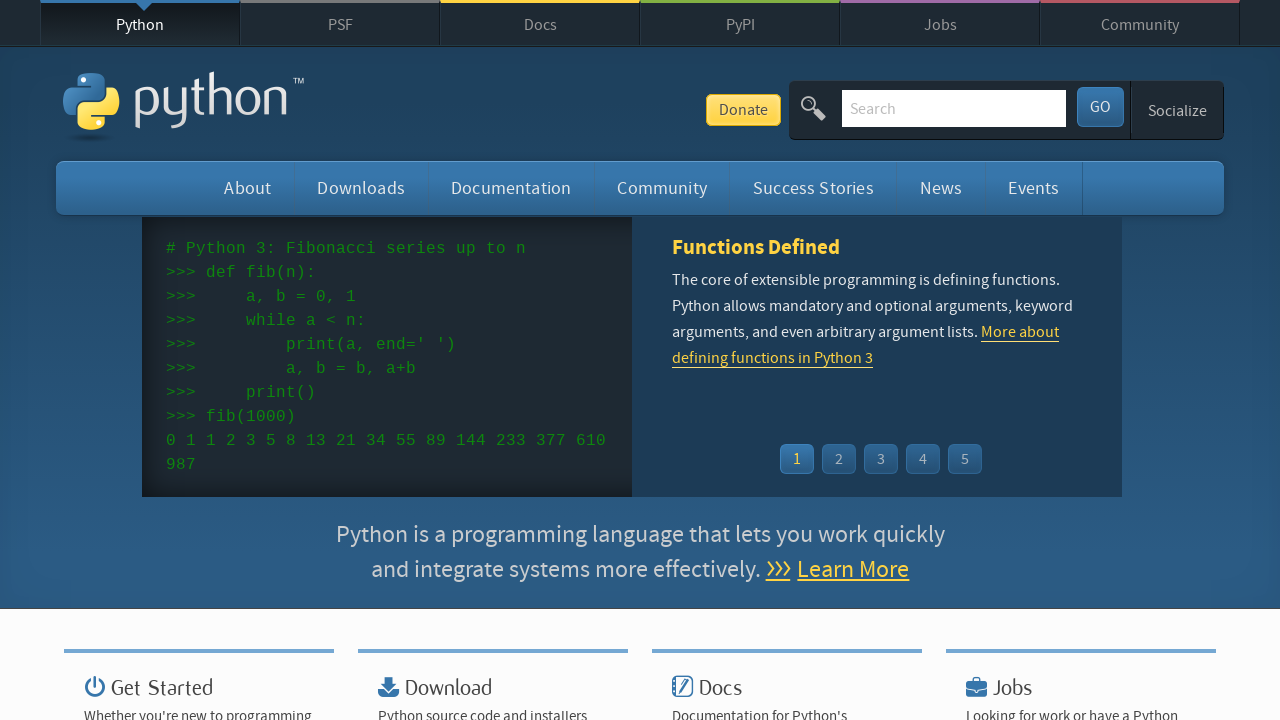

Verified 'Python' is in page title
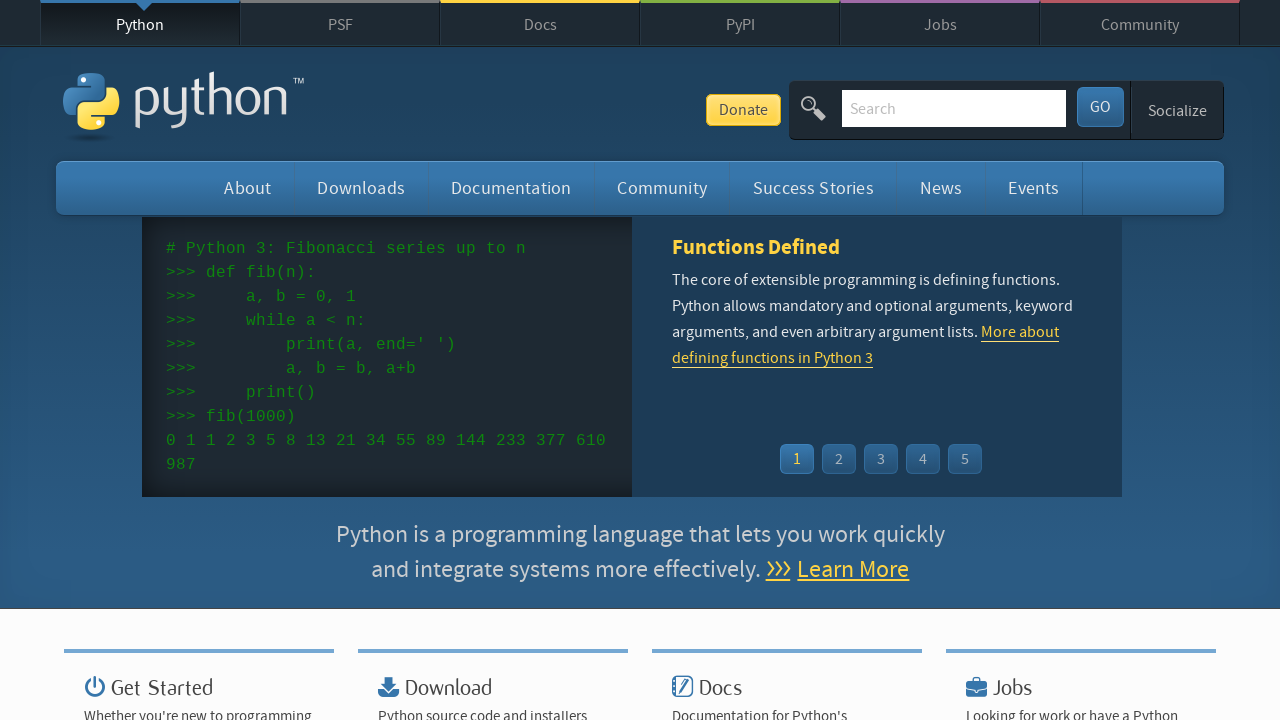

Filled search box with 'pycon' on input[name='q']
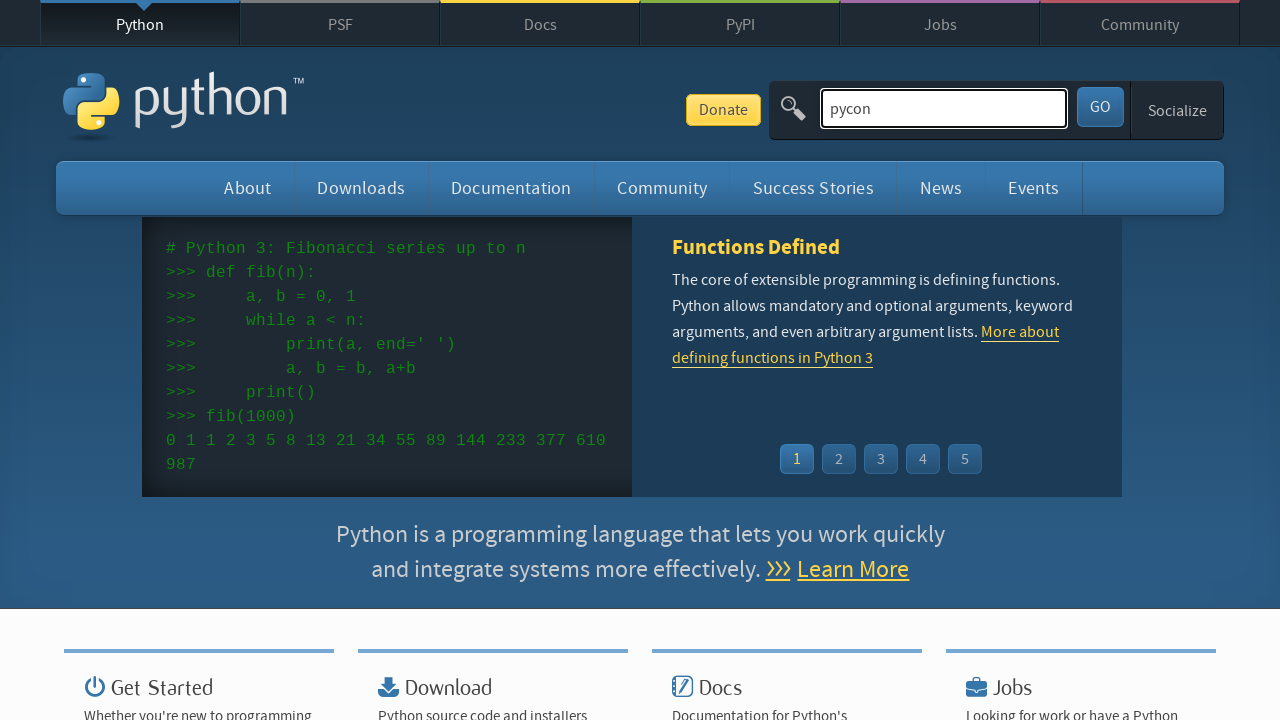

Pressed Enter to submit search query on input[name='q']
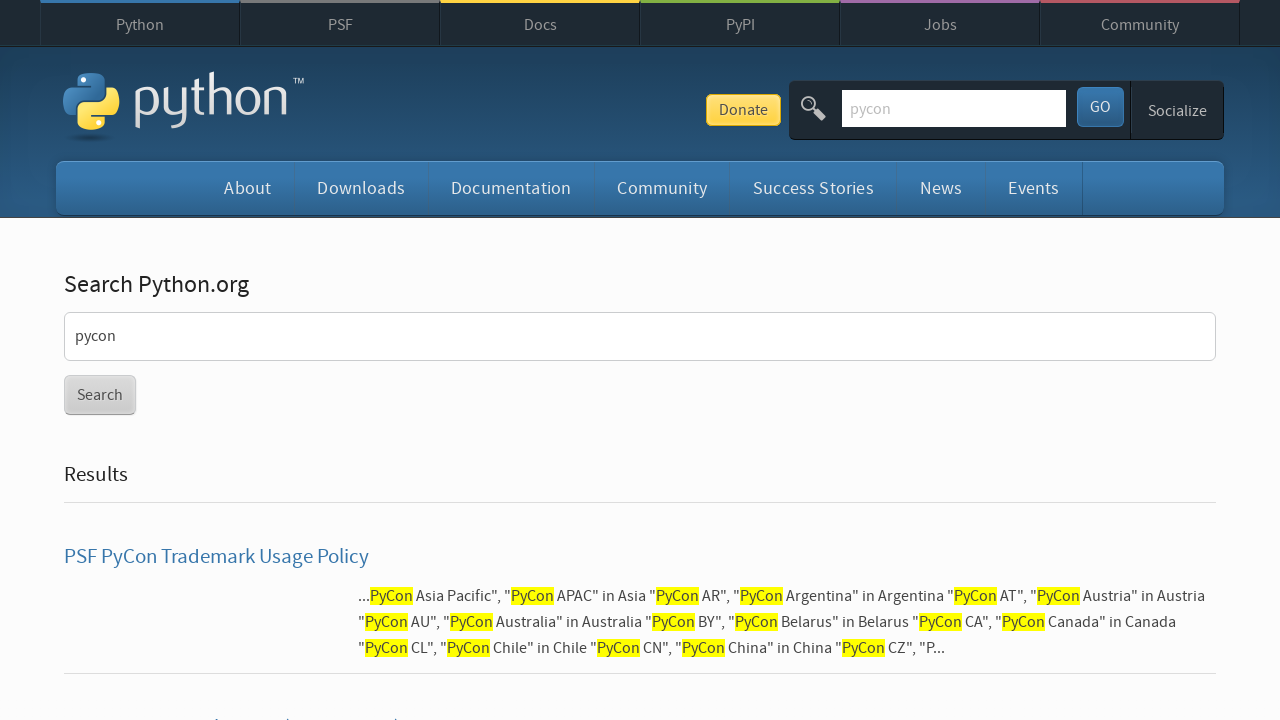

Waited for page to reach networkidle state
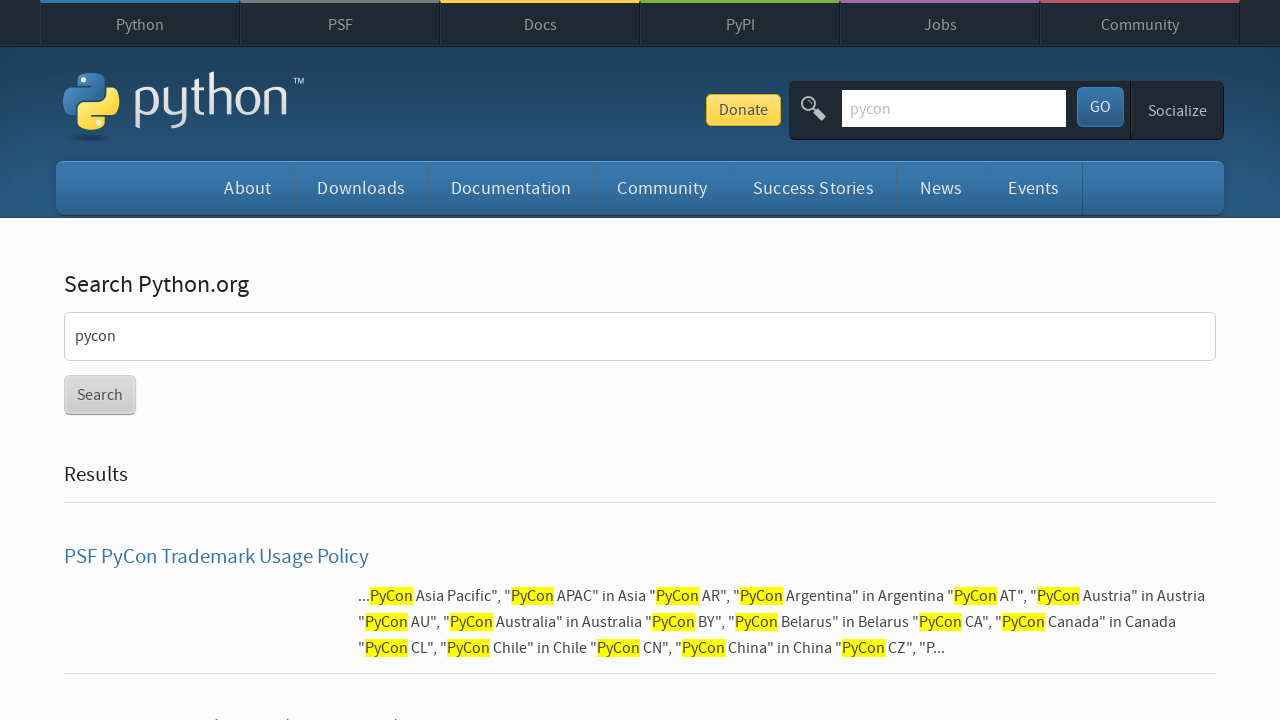

Verified search results were returned (no 'No results found' message)
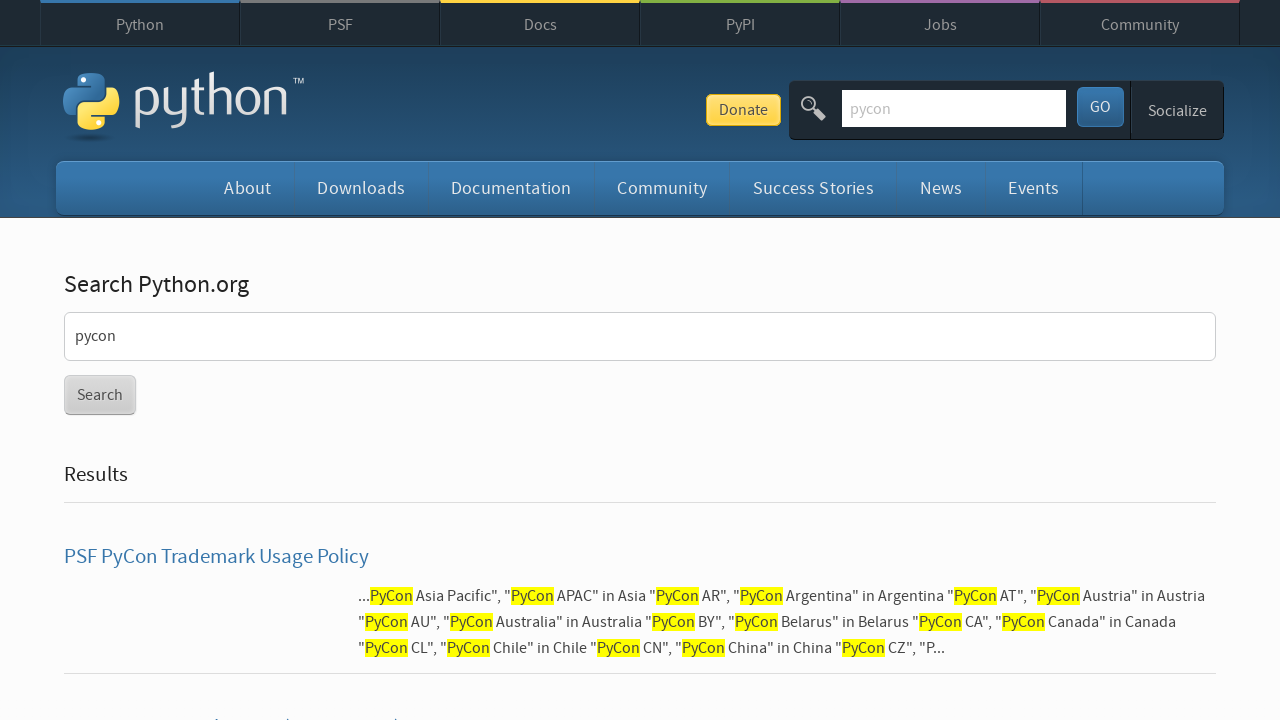

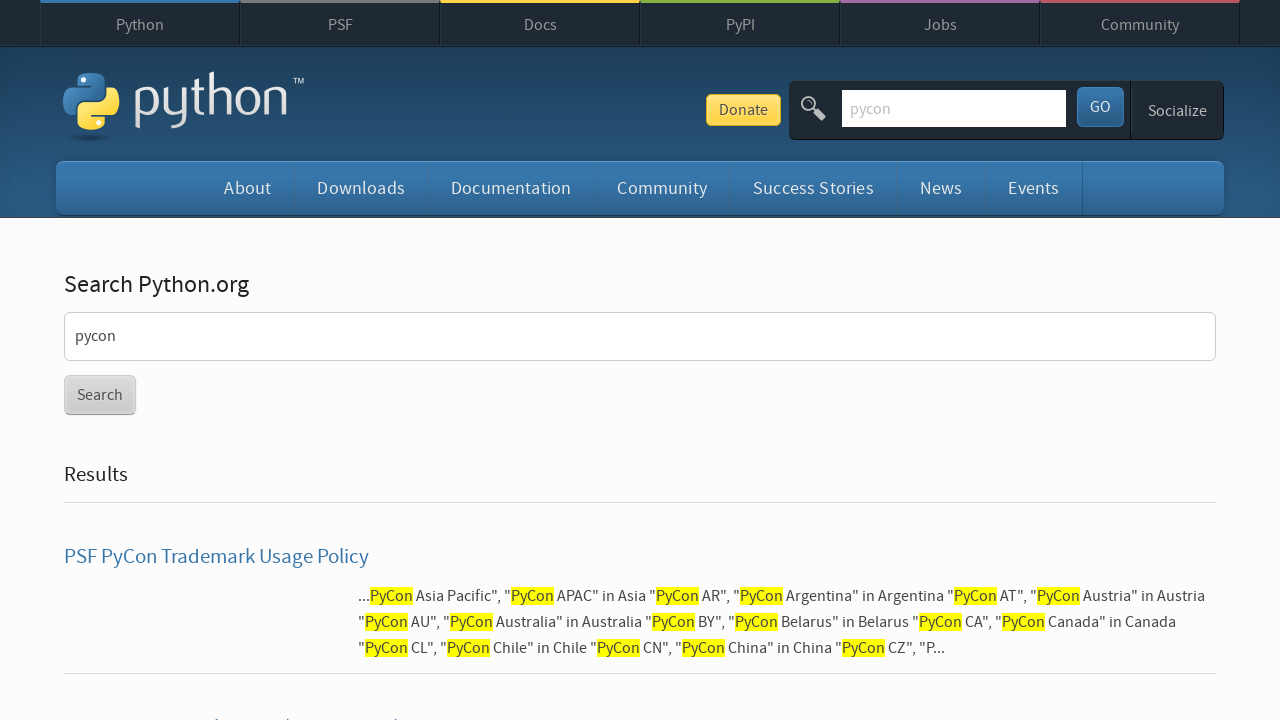